Tests the Bank of America appointments page by clicking on "Everyday Banking" option and verifying button states

Starting URL: https://secure.bankofamerica.com/secure-mycommunications/public/appointments/?marketingCode=NEWHP_ECHMPG

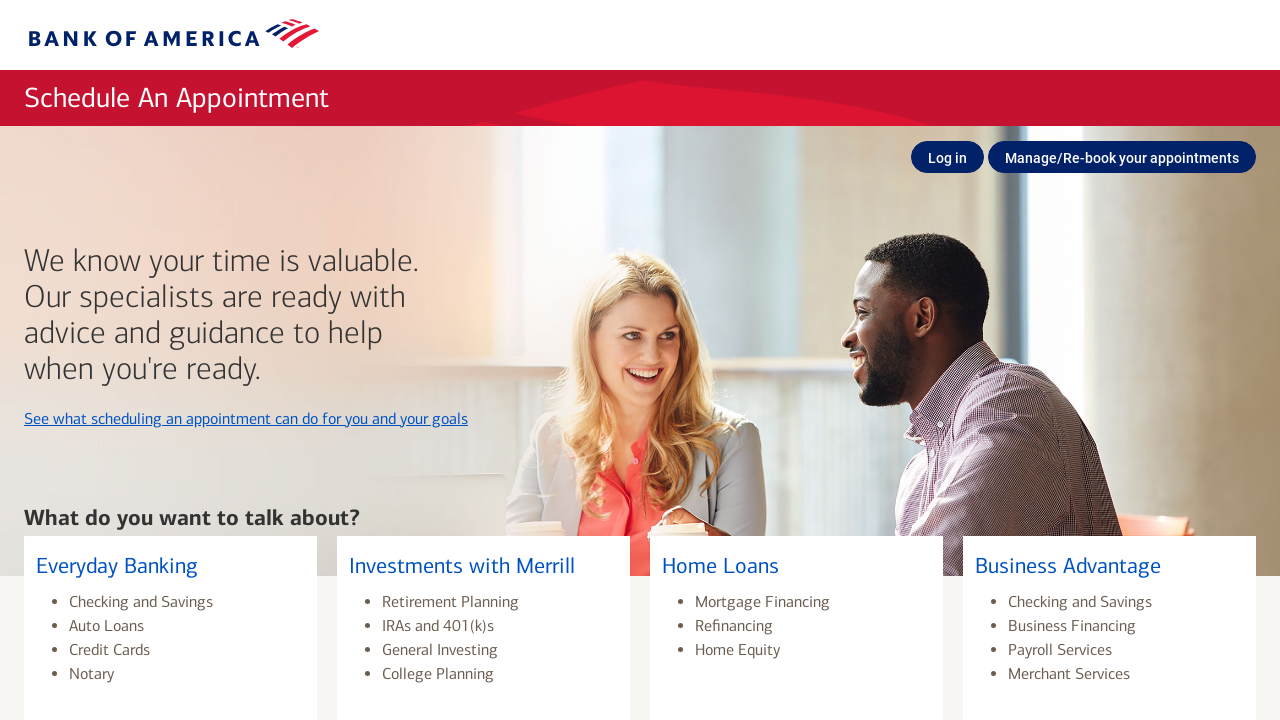

Clicked on 'Everyday Banking' option at (170, 618) on a[name='Everyday_Banking']
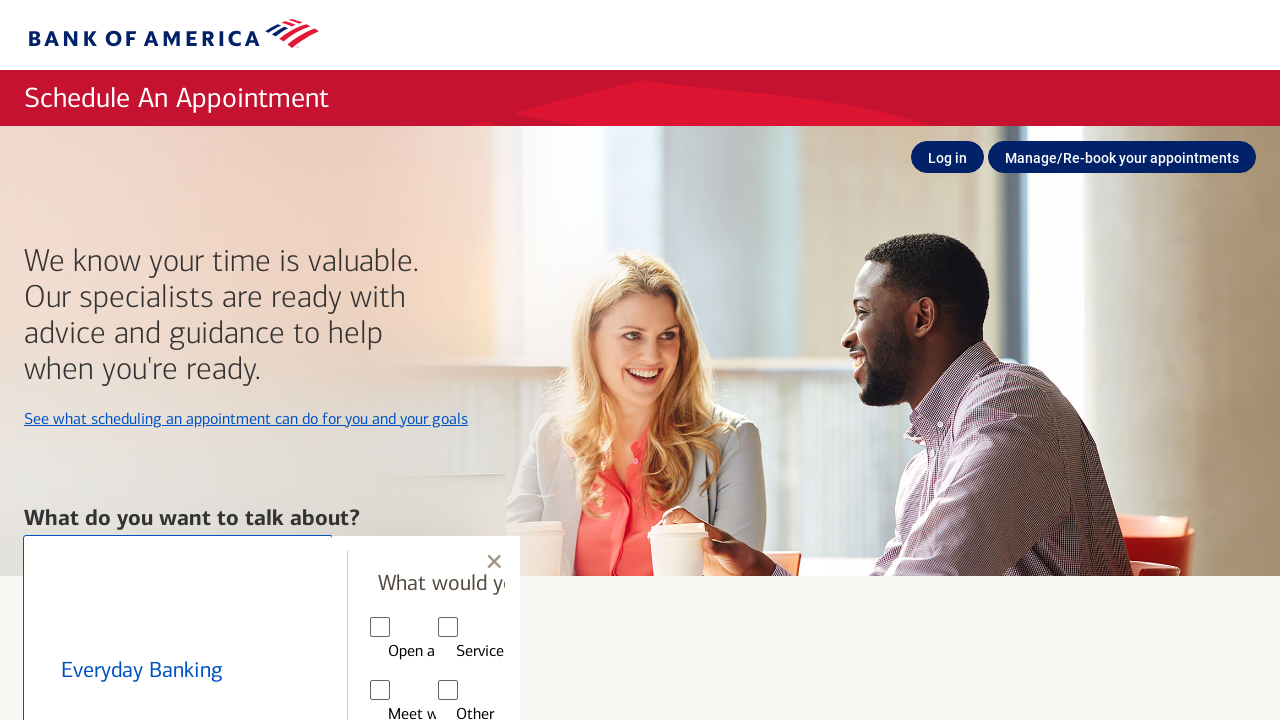

Waited for next button (ID: nextBtnSubTopic) to be present in DOM
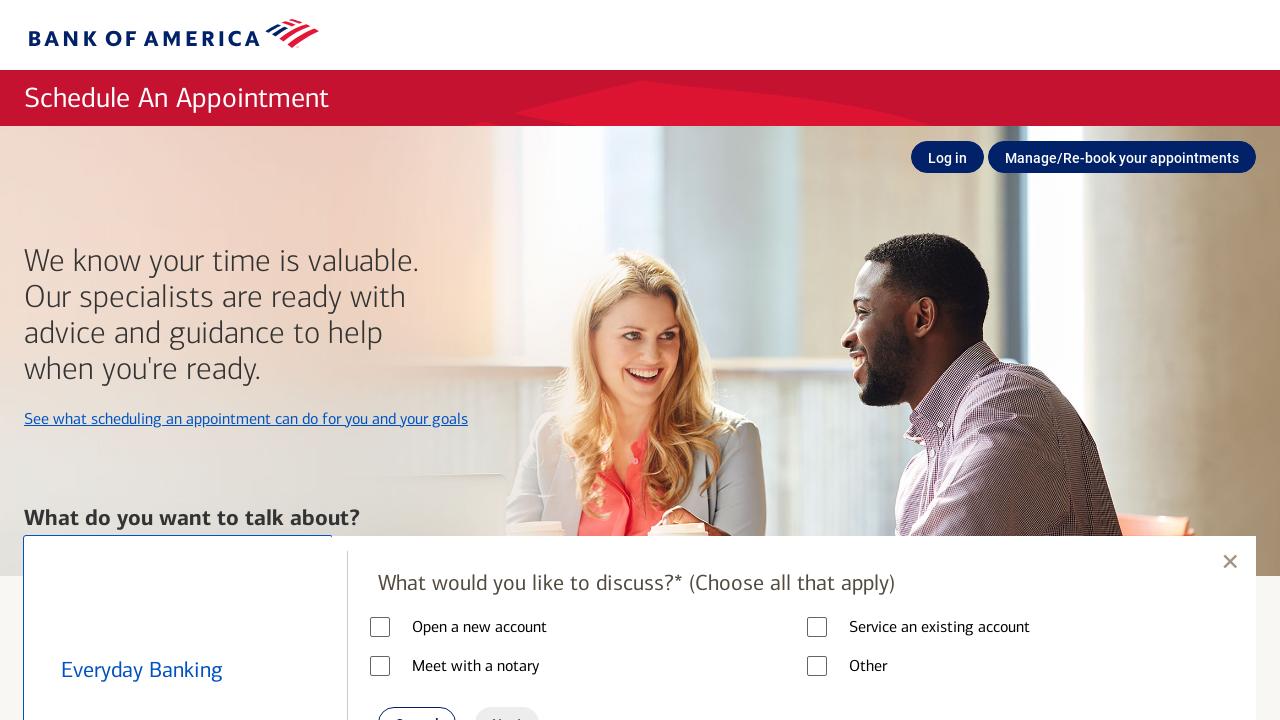

Verified close button (preceding sibling of next button) is visible
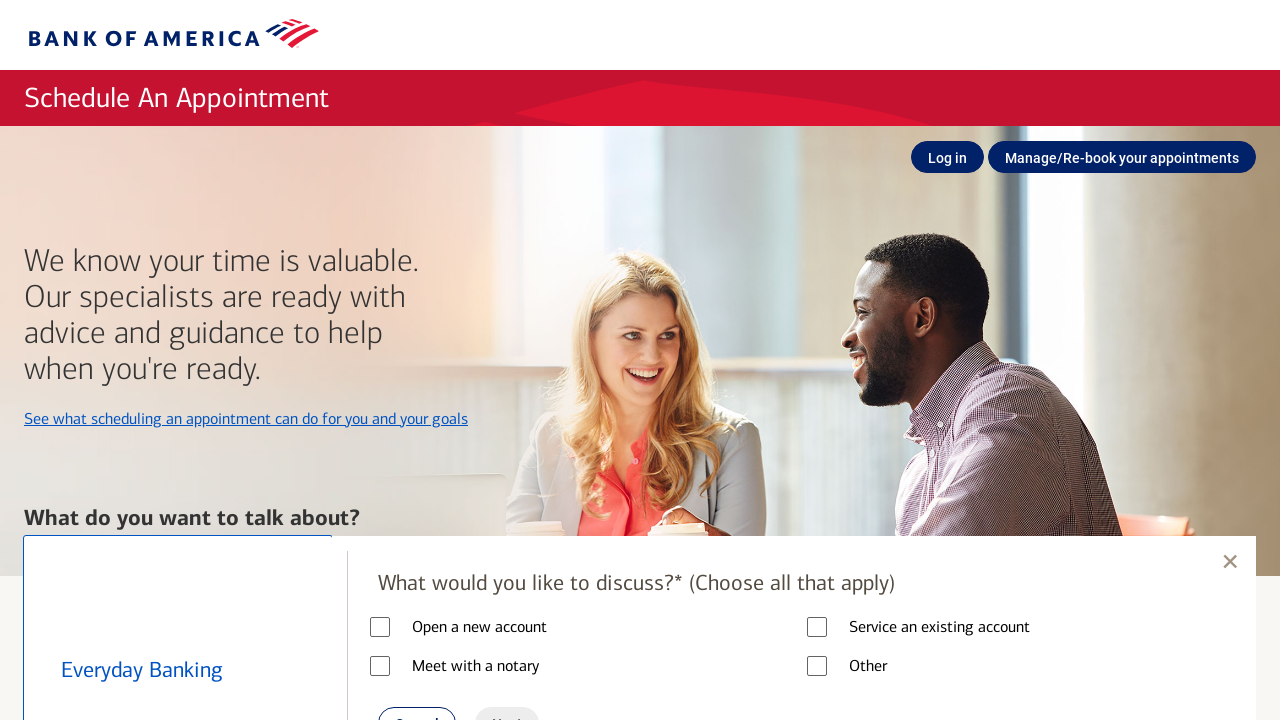

Verified next button (ID: nextBtnSubTopic) is visible and enabled
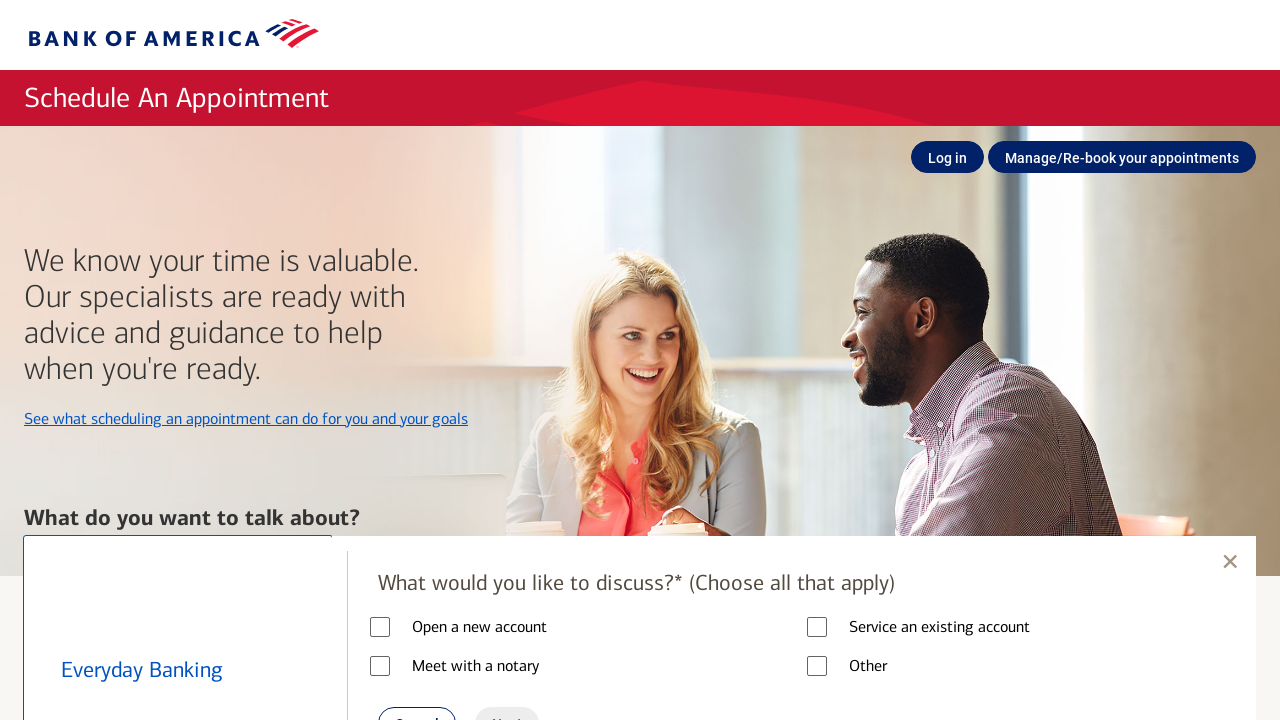

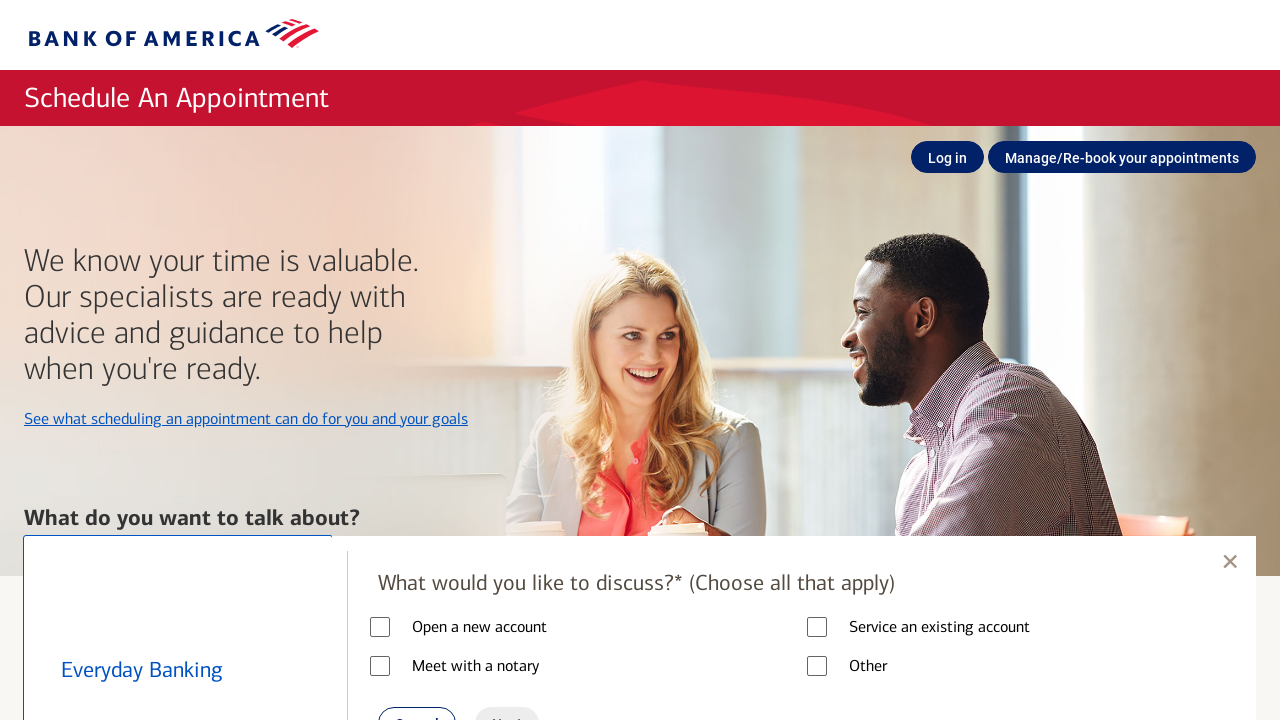